Tests dropdown selection functionality by selecting year, month, and day values using different selection methods (by index, value, and visible text)

Starting URL: https://testcenter.techproeducation.com/index.php?page=dropdown

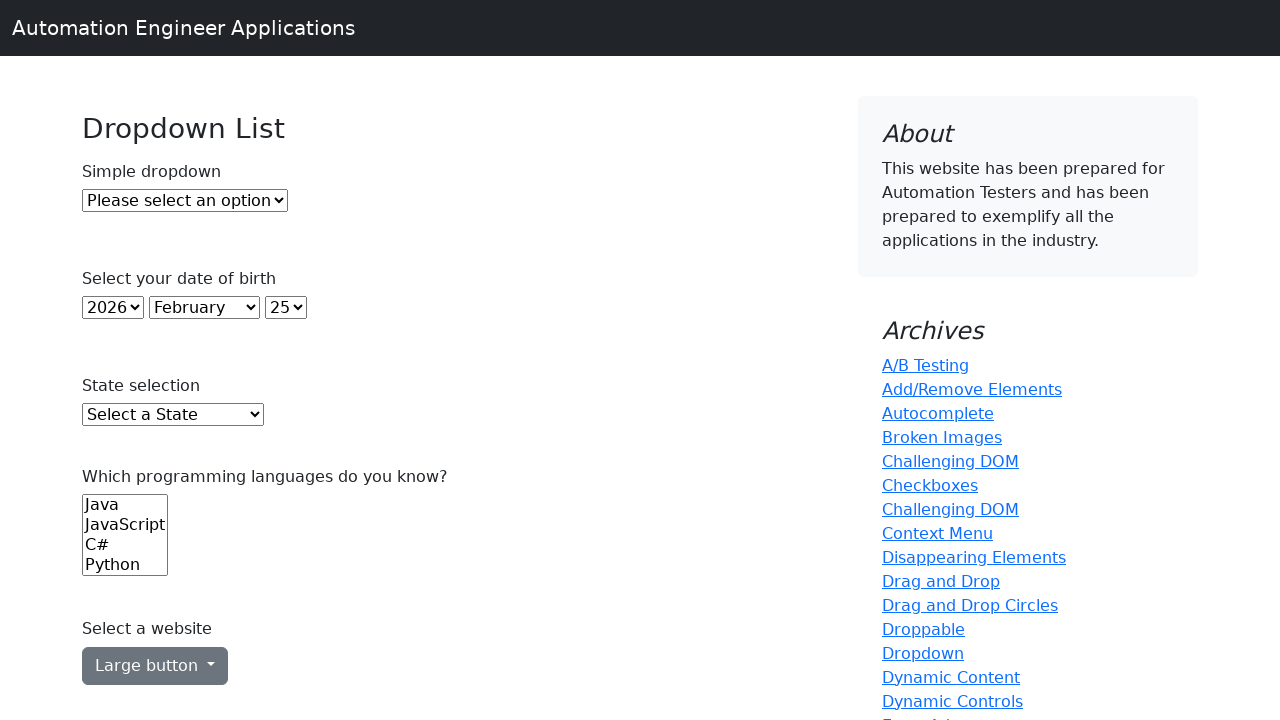

Navigated to dropdown test page
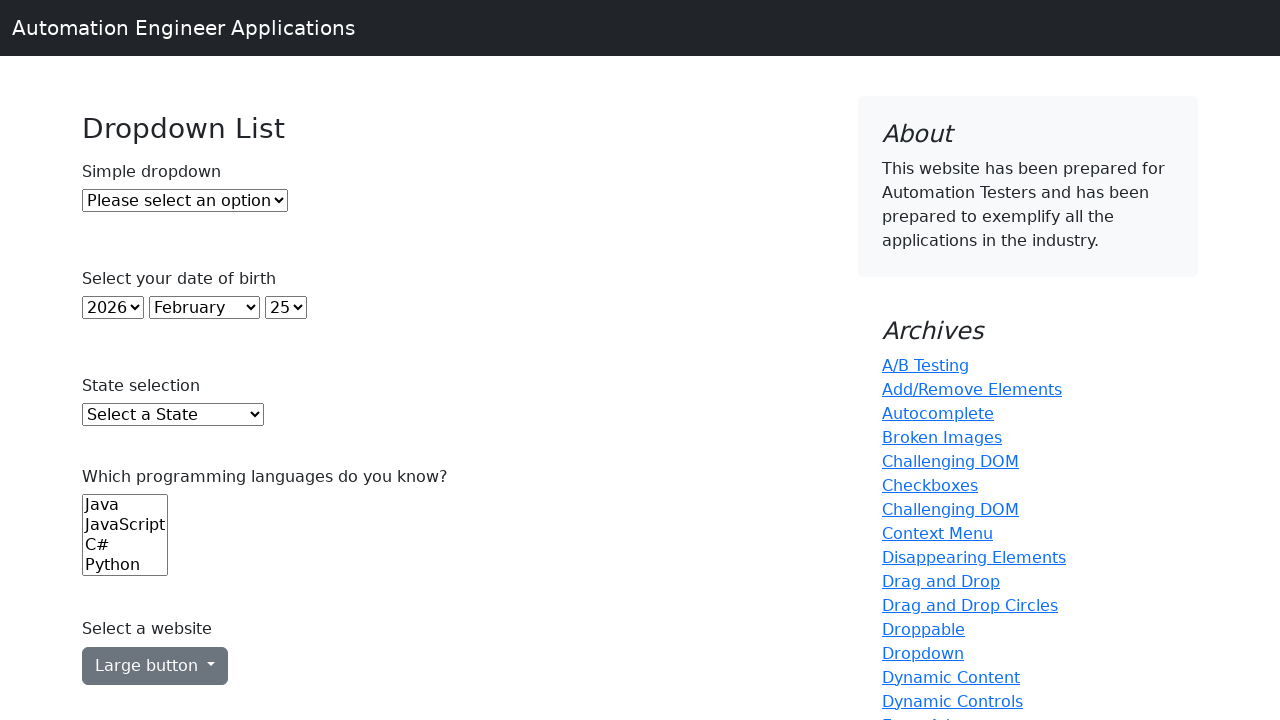

Selected year 2000 by index 22 on select#year
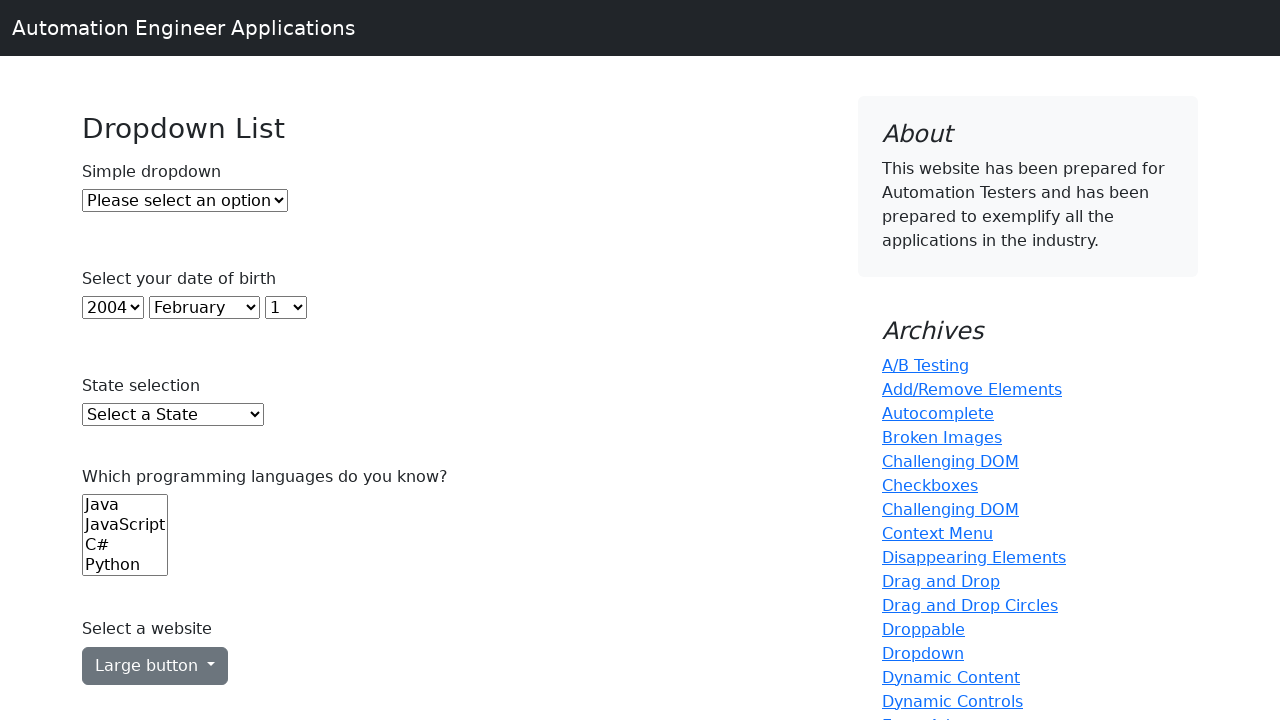

Selected January (month value='0') by value on select#month
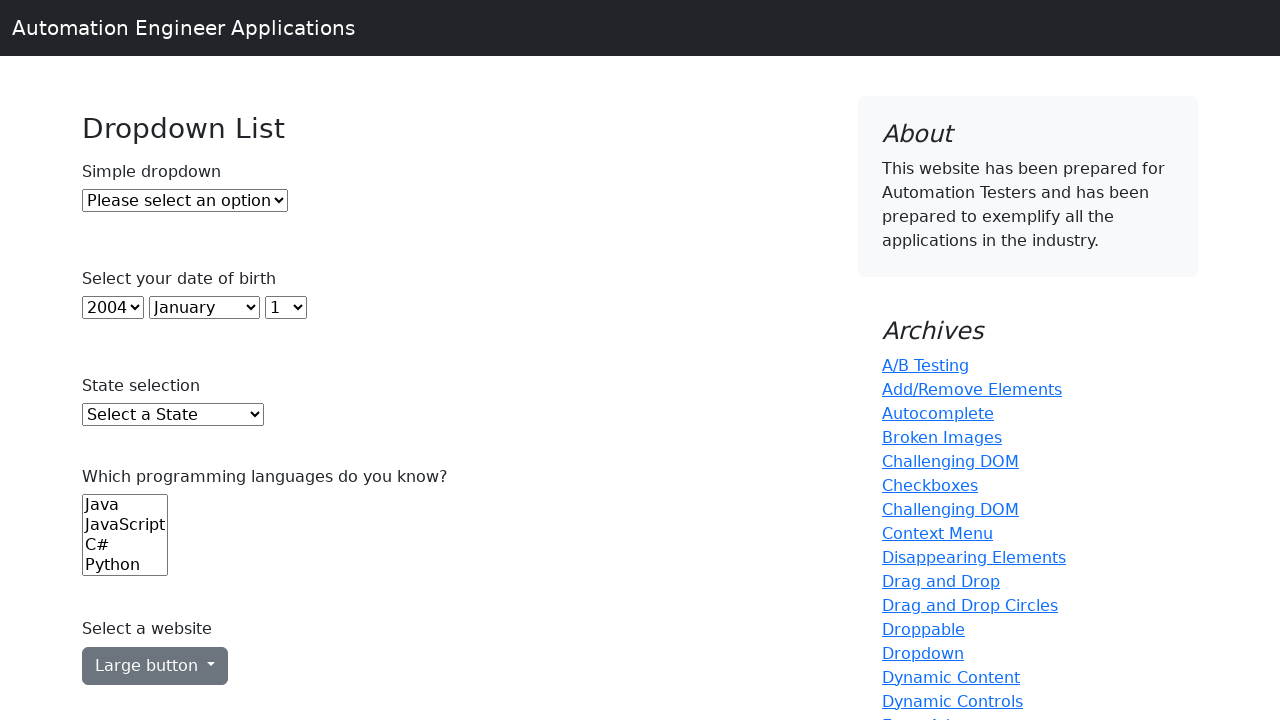

Selected day 10 by visible text on select#day
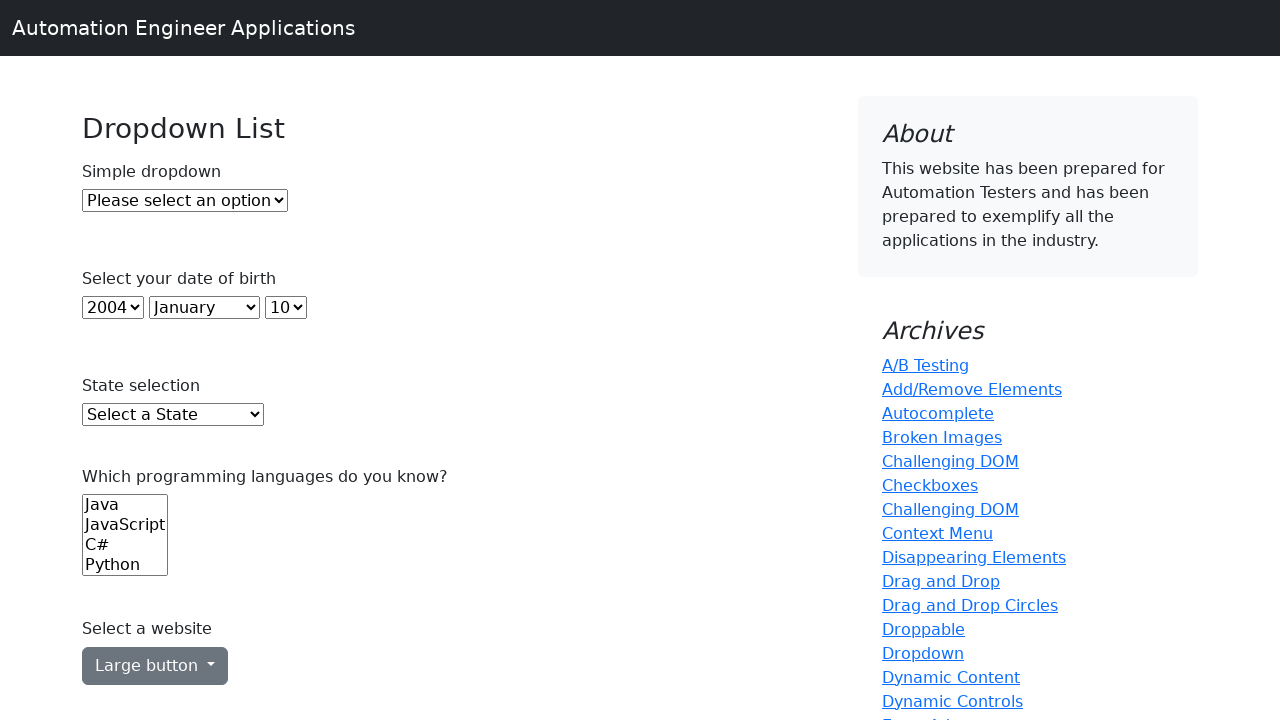

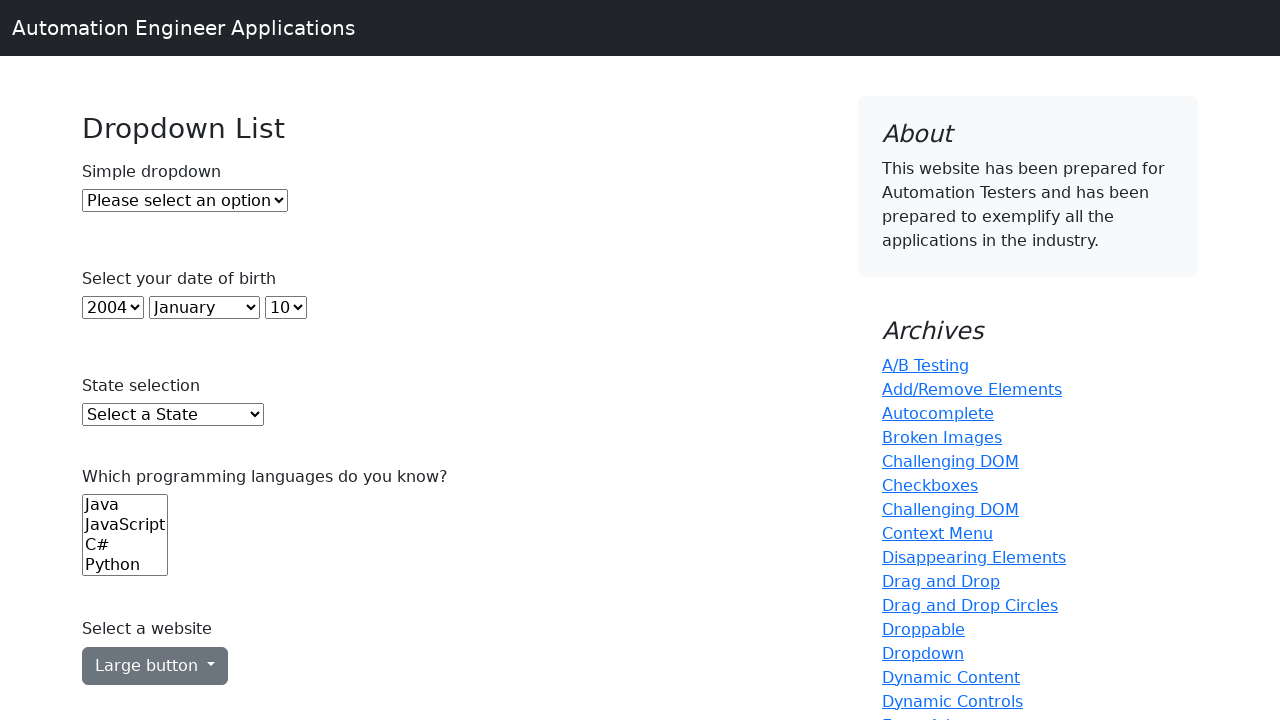